Navigates to OrangeHRM demo site and verifies the page title

Starting URL: https://opensource-demo.orangehrmlive.com/

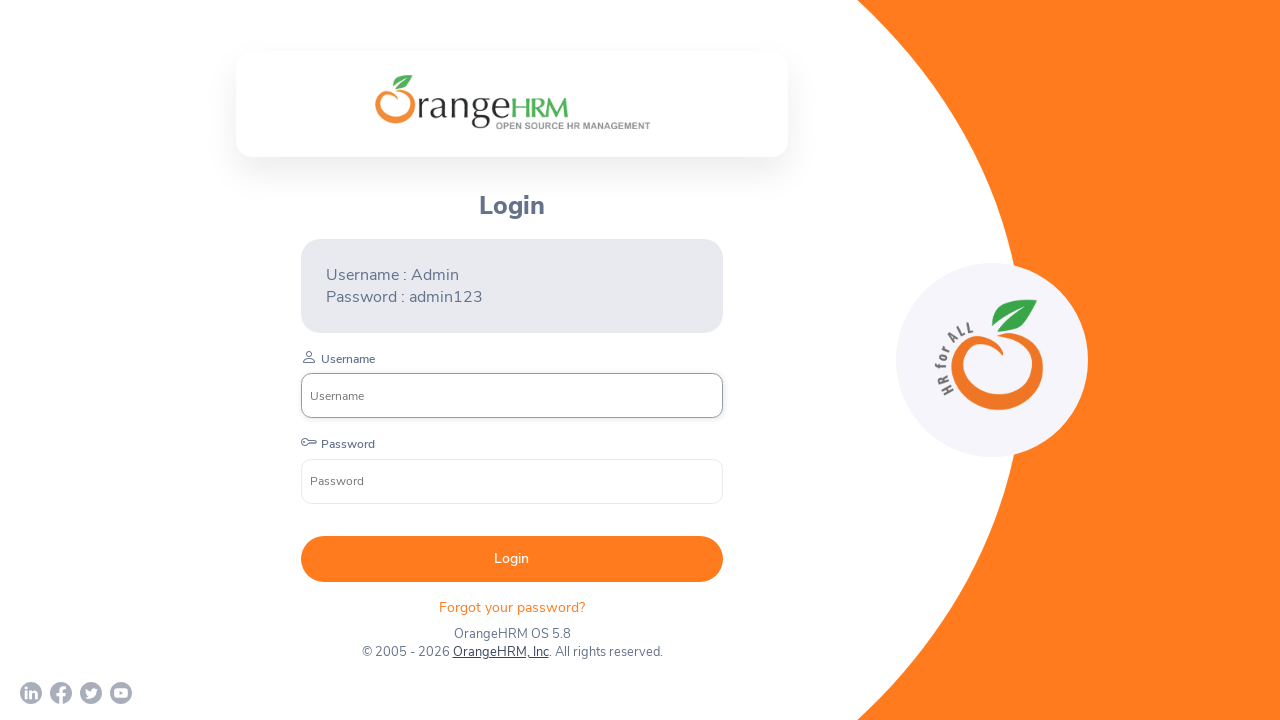

Navigated to OrangeHRM demo site
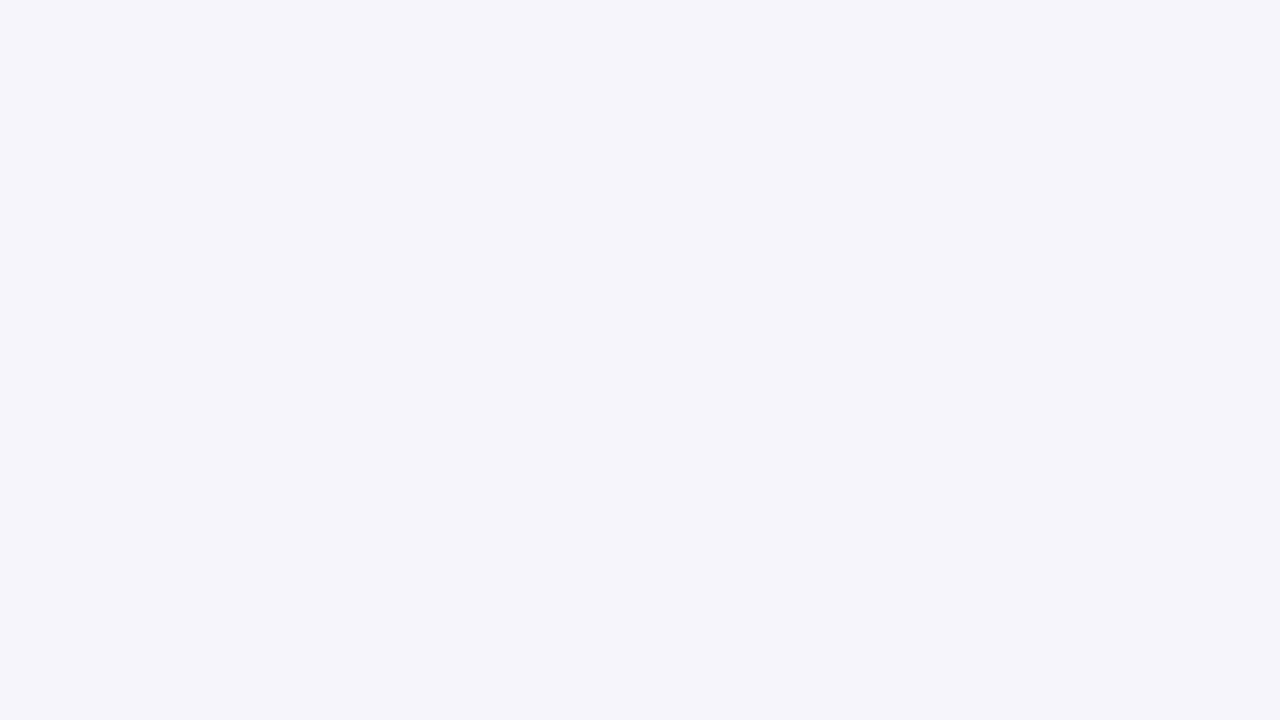

Retrieved page title: 'OrangeHRM'
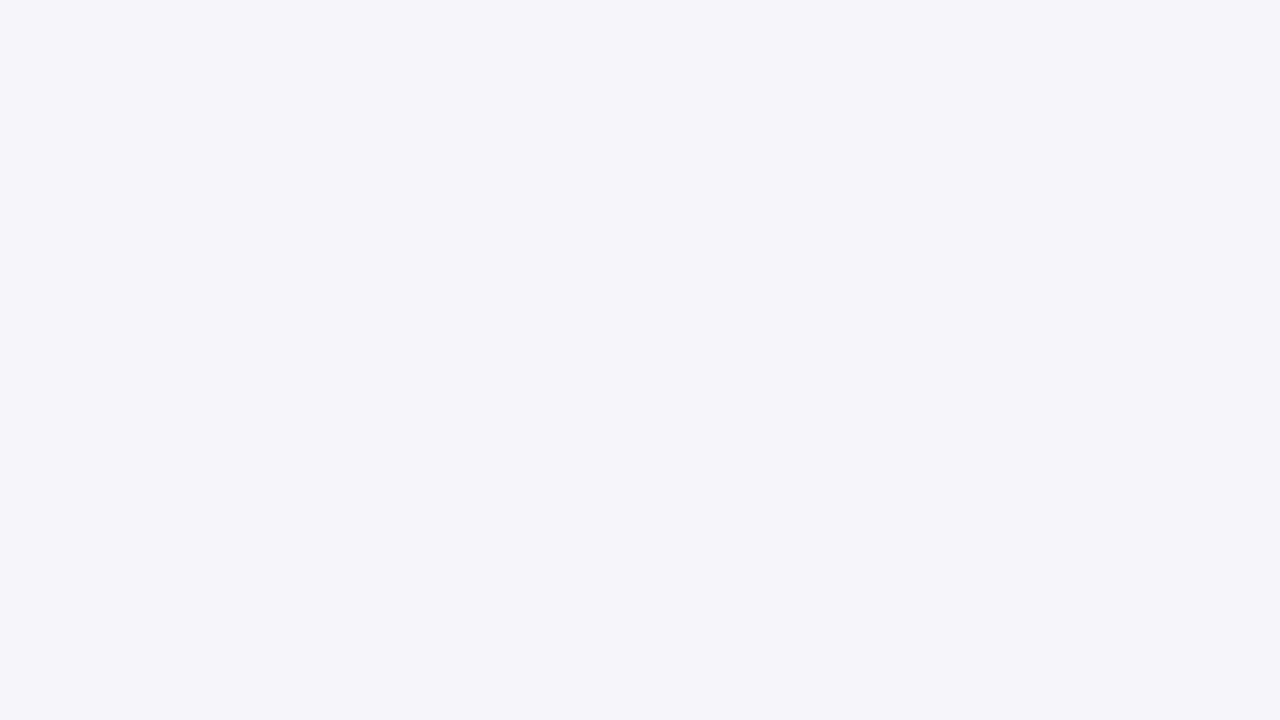

Verified page title matches expected value 'OrangeHRM'
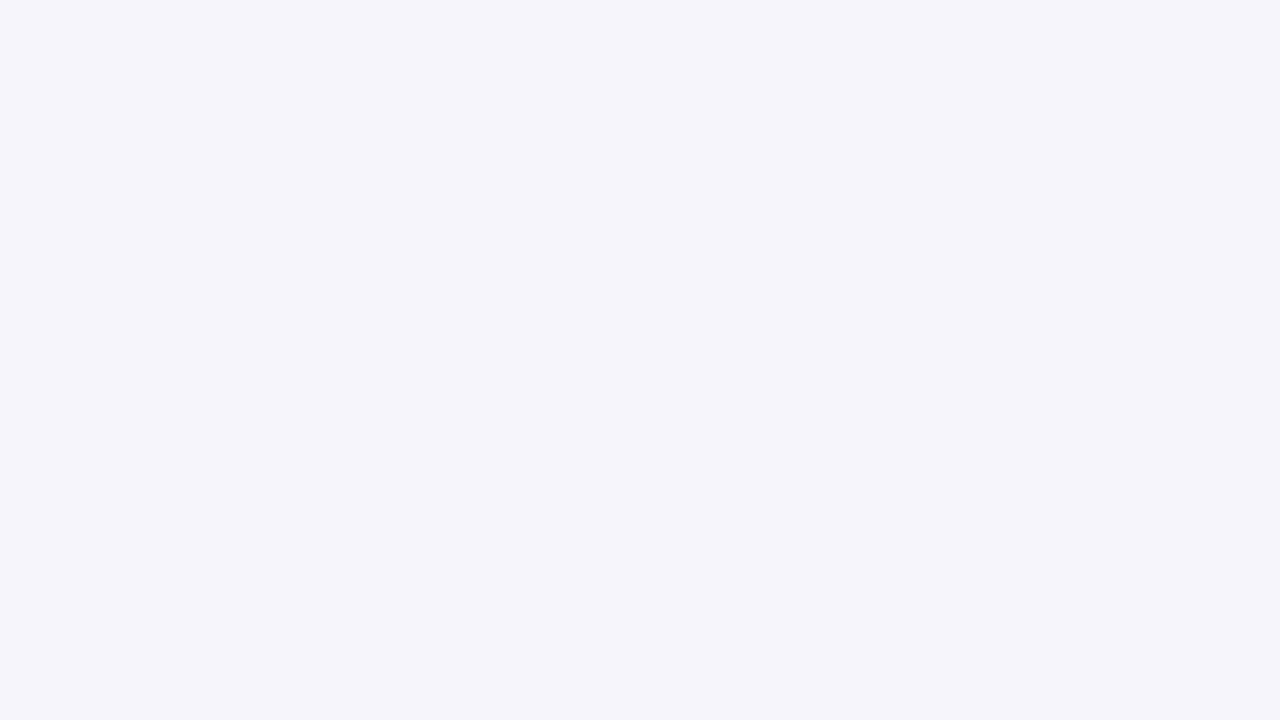

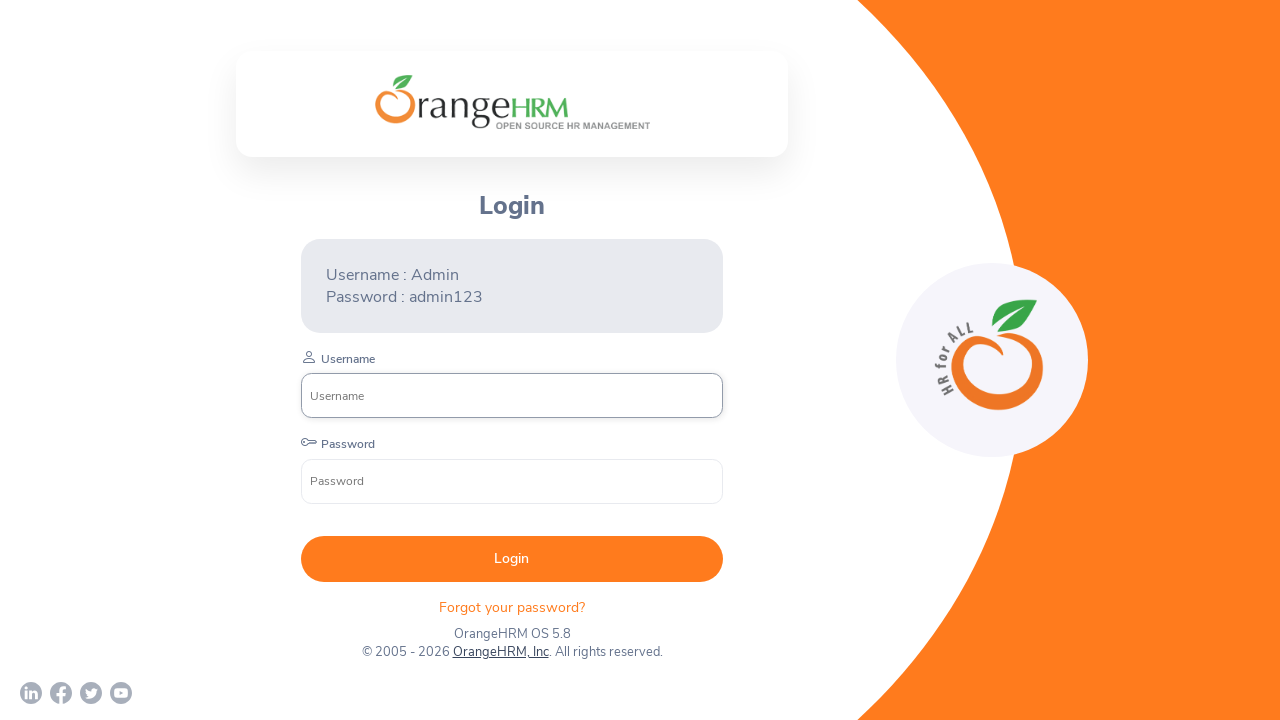